Tests basic locator functionality on a practice automation page by filling an autocomplete input field and clicking through radio buttons

Starting URL: https://rahulshettyacademy.com/AutomationPractice/

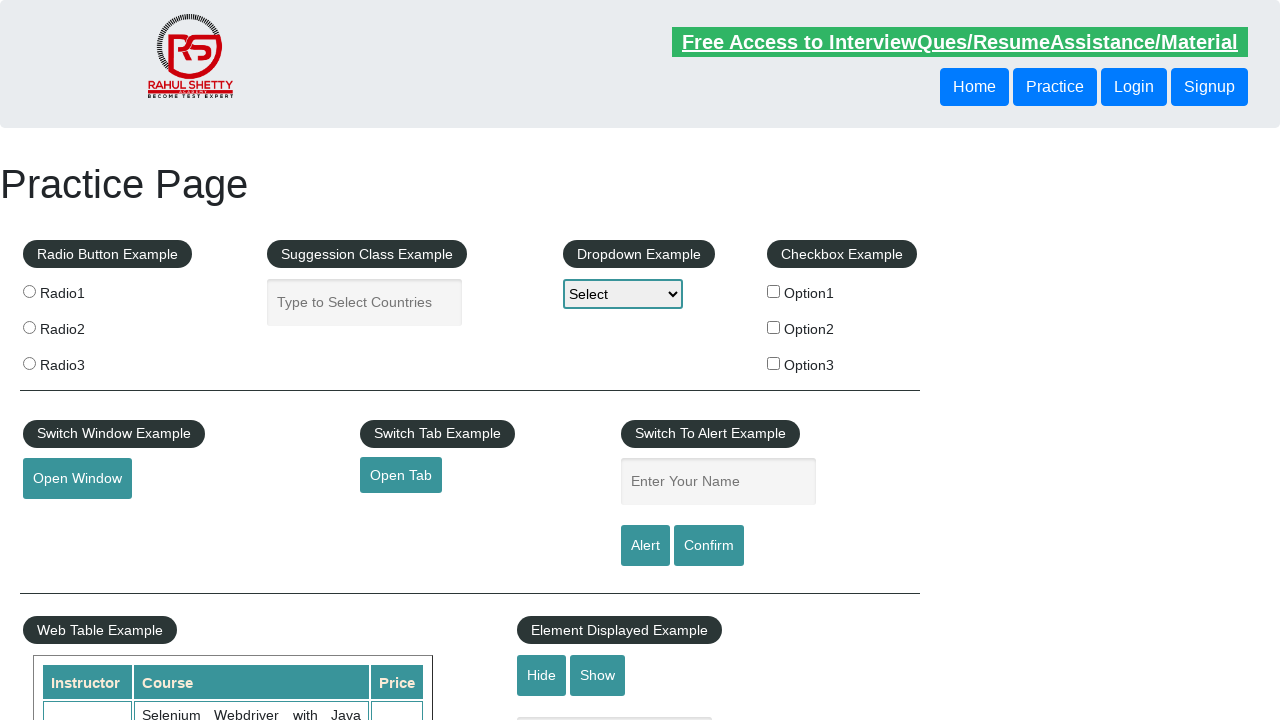

Filled autocomplete input field with 'Hi this is Shubham' using class name selector on .ui-autocomplete-input
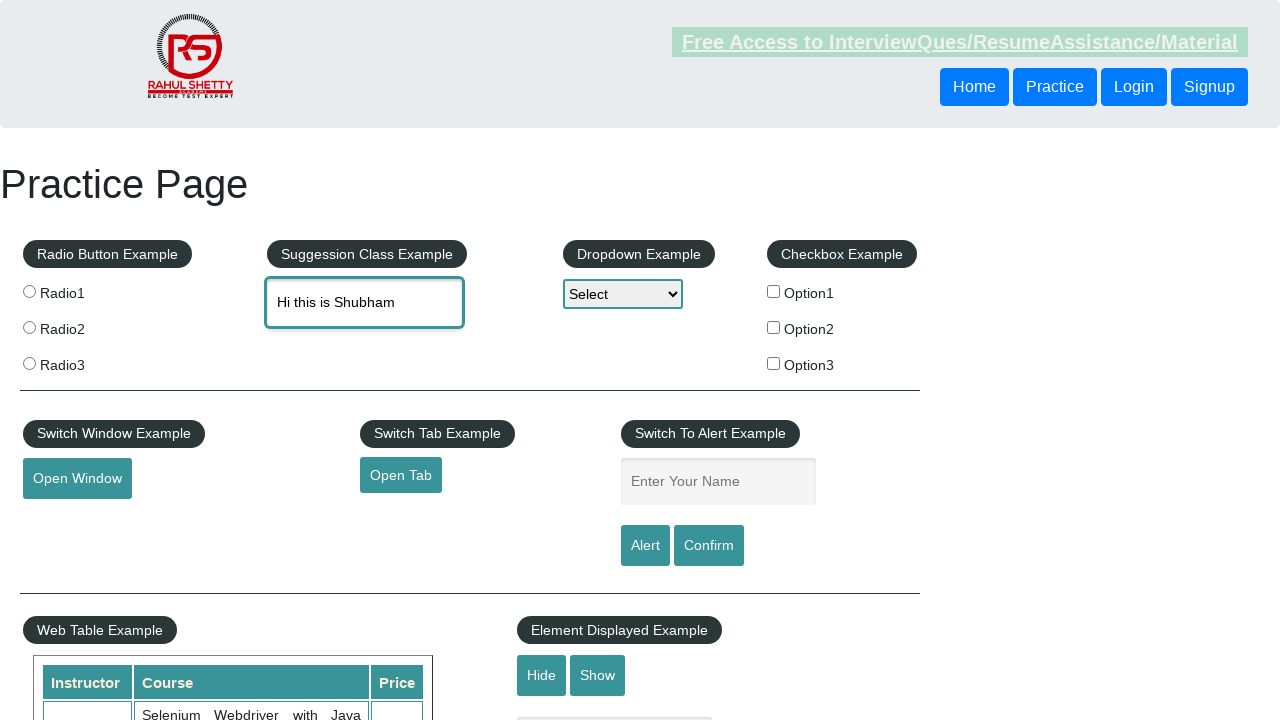

Cleared autocomplete field using id selector on #autocomplete
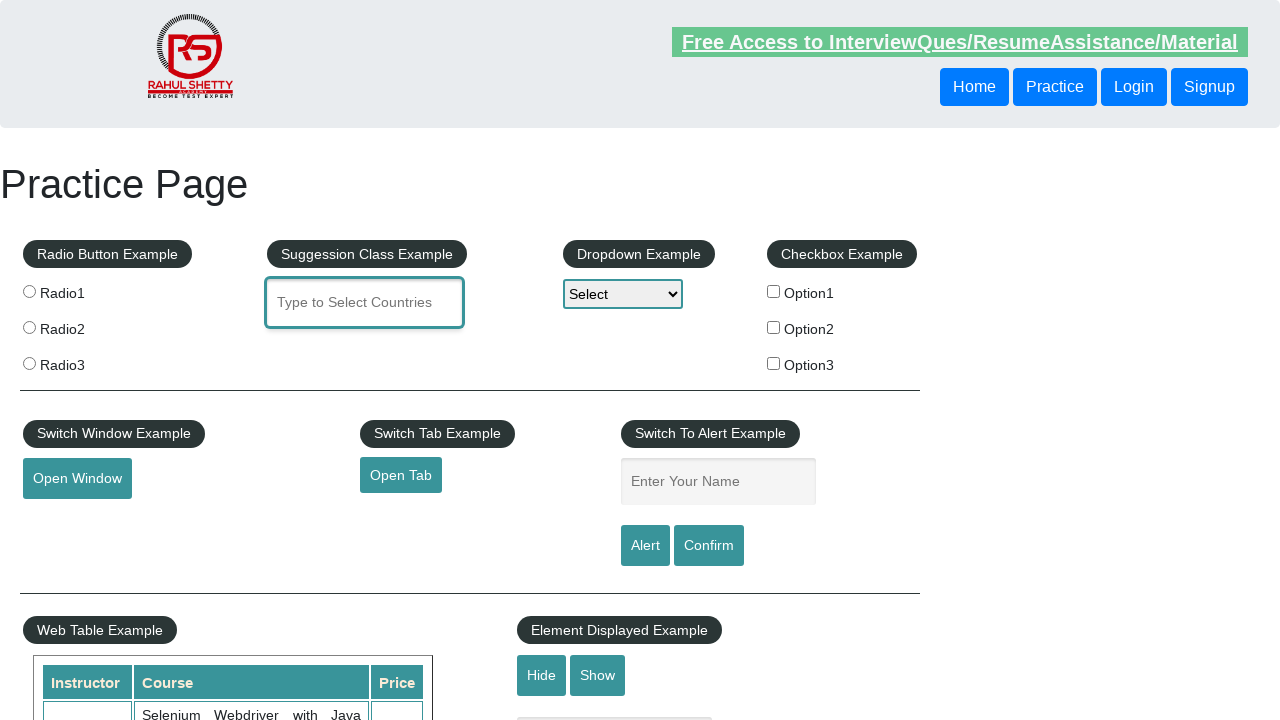

Filled autocomplete field with 'Hi,I am Shubham Shrivastava' using id selector on #autocomplete
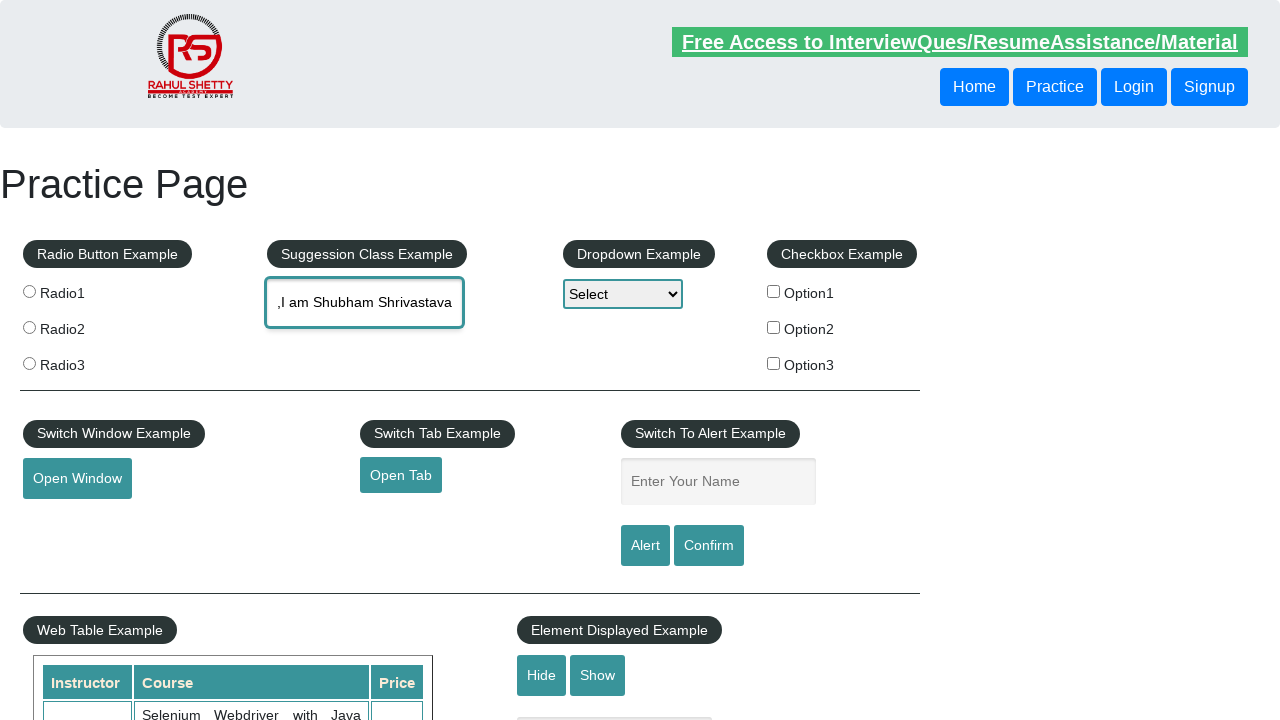

Clicked radio button 1 at (29, 291) on [value='radio1']
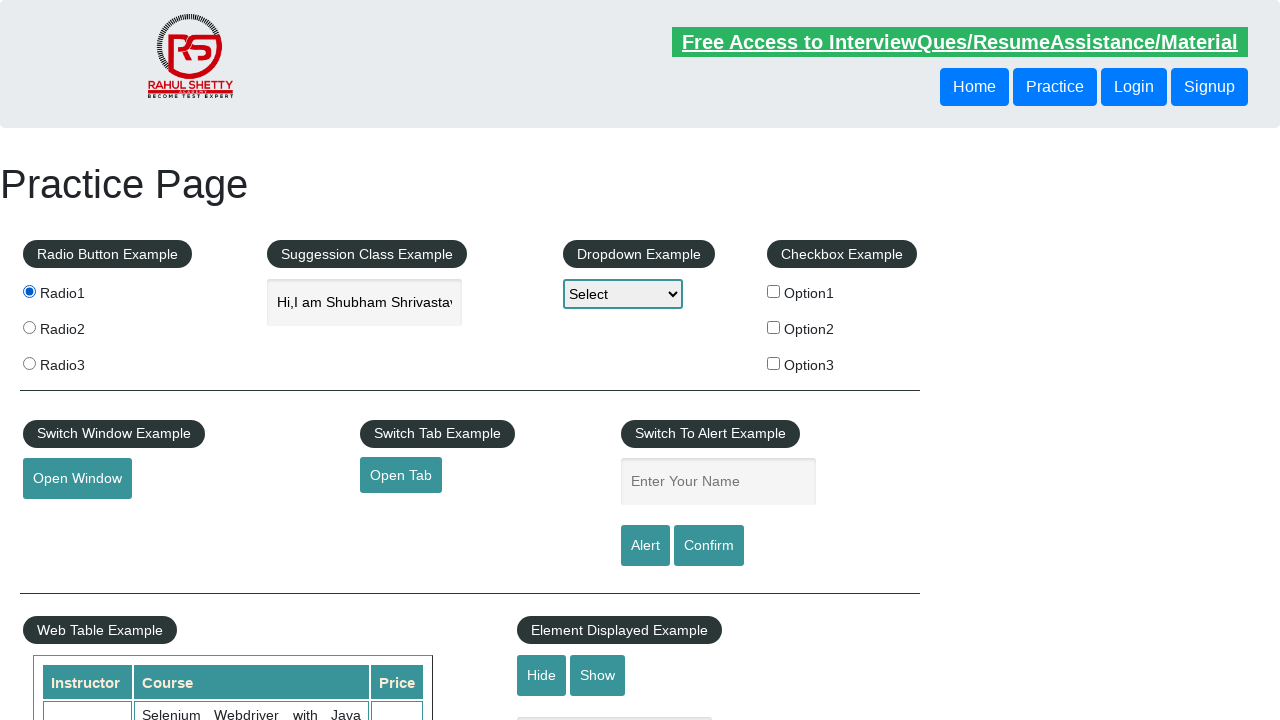

Clicked radio button 2 at (29, 327) on [value='radio2']
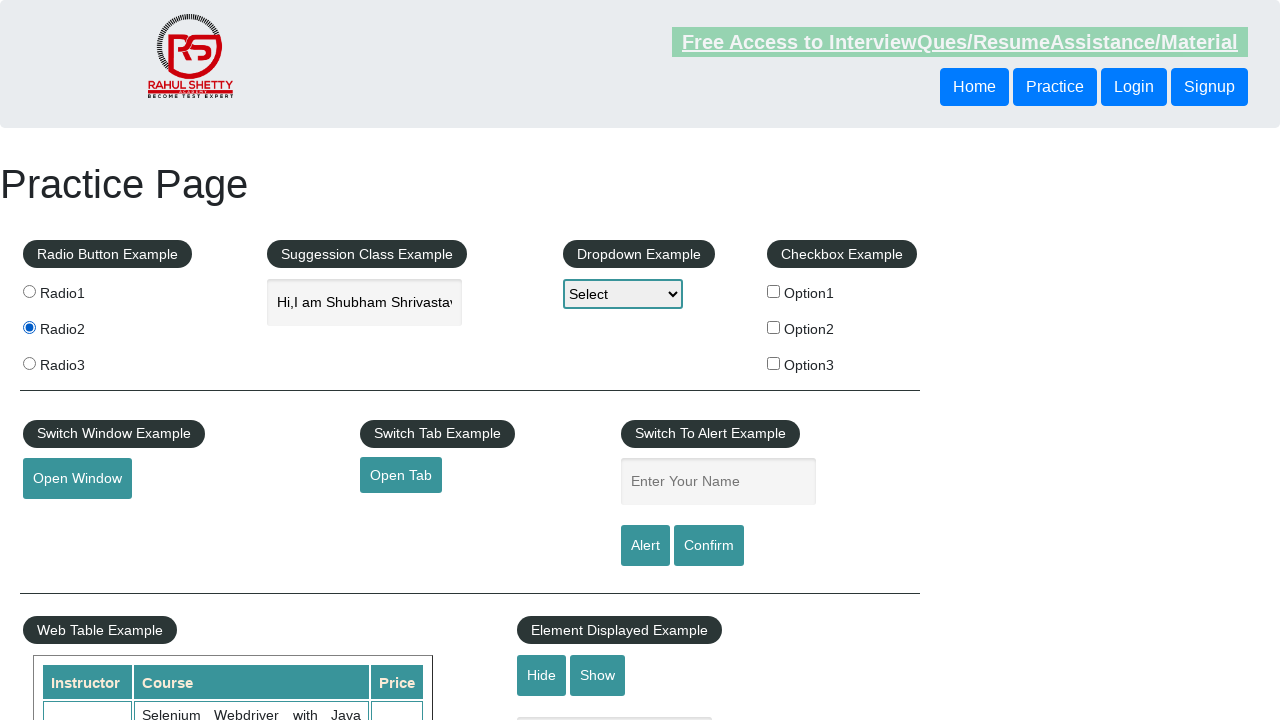

Clicked radio button 3 at (29, 363) on [value='radio3']
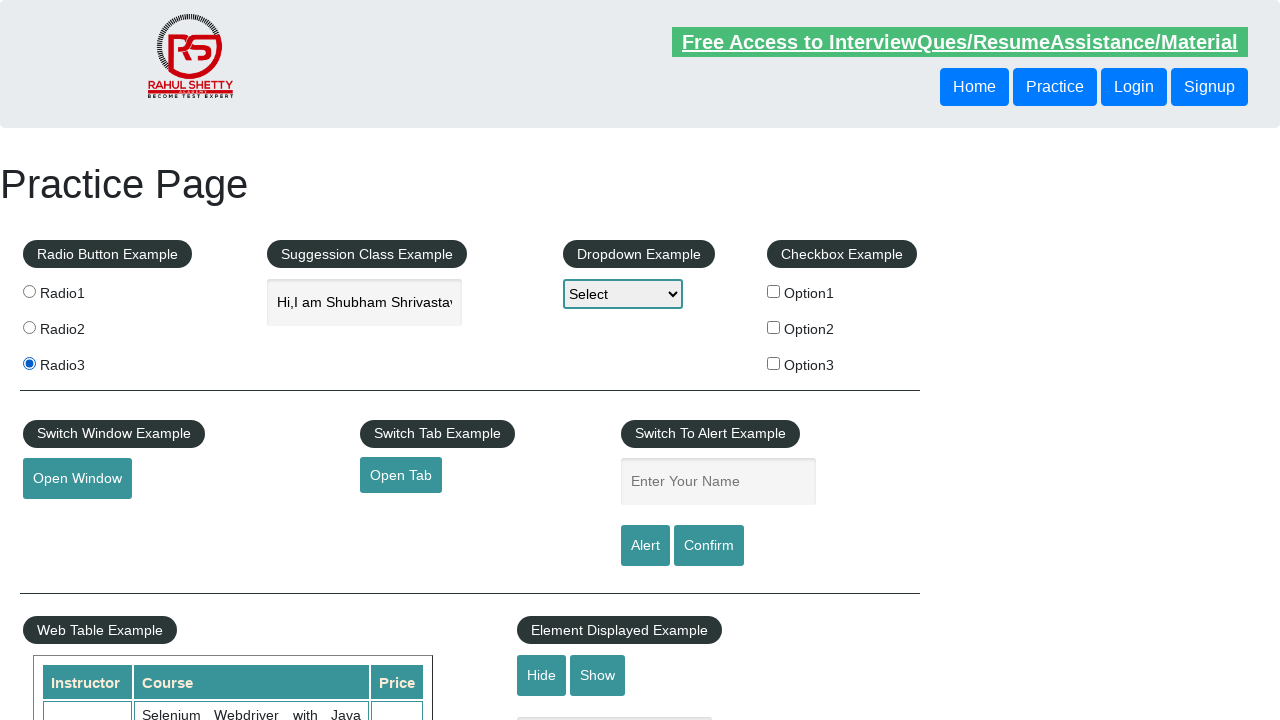

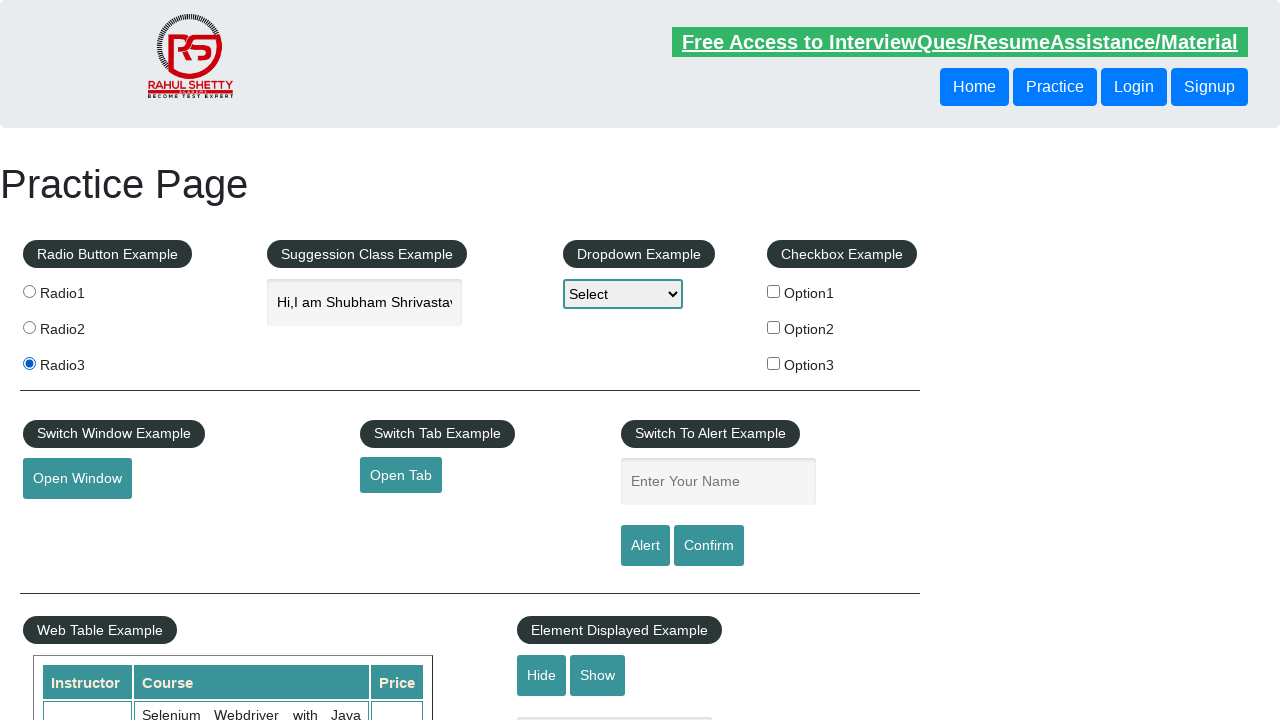